Tests sorting the Email column in ascending order by clicking the column header and verifying the text values are sorted alphabetically.

Starting URL: http://the-internet.herokuapp.com/tables

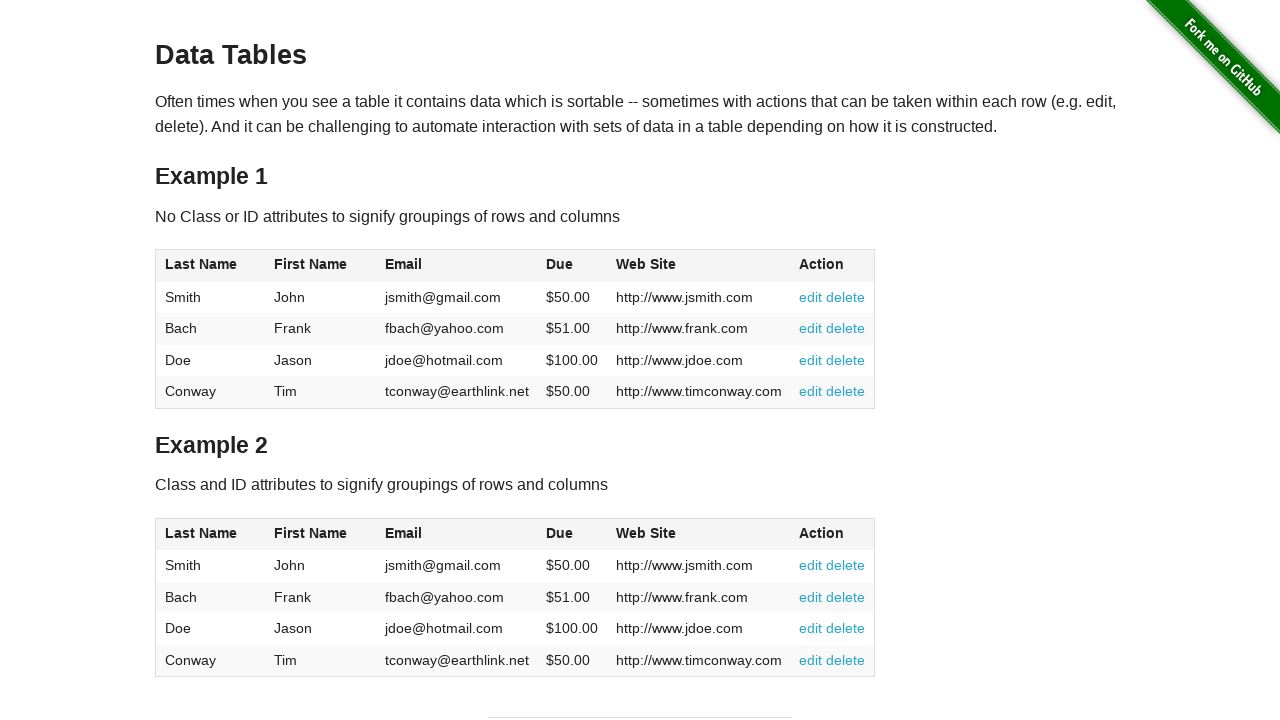

Clicked Email column header to sort ascending at (457, 266) on #table1 thead tr th:nth-of-type(3)
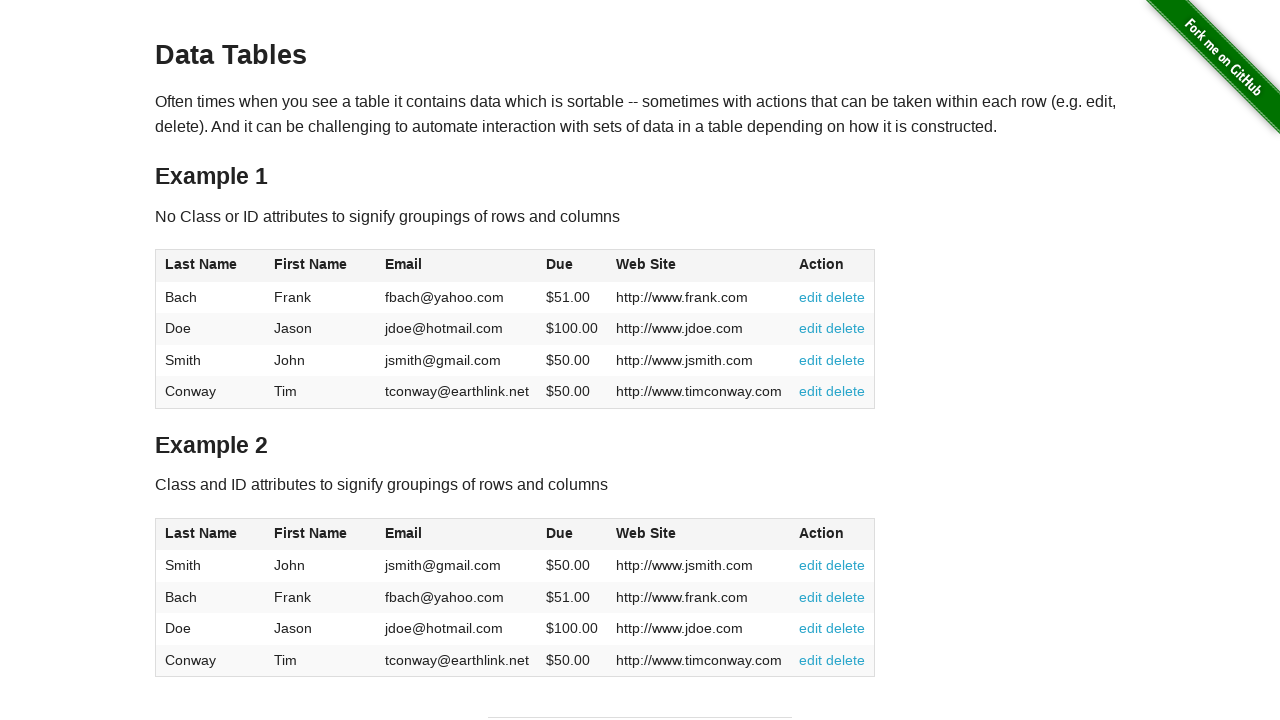

Waited for Email column cells to be loaded
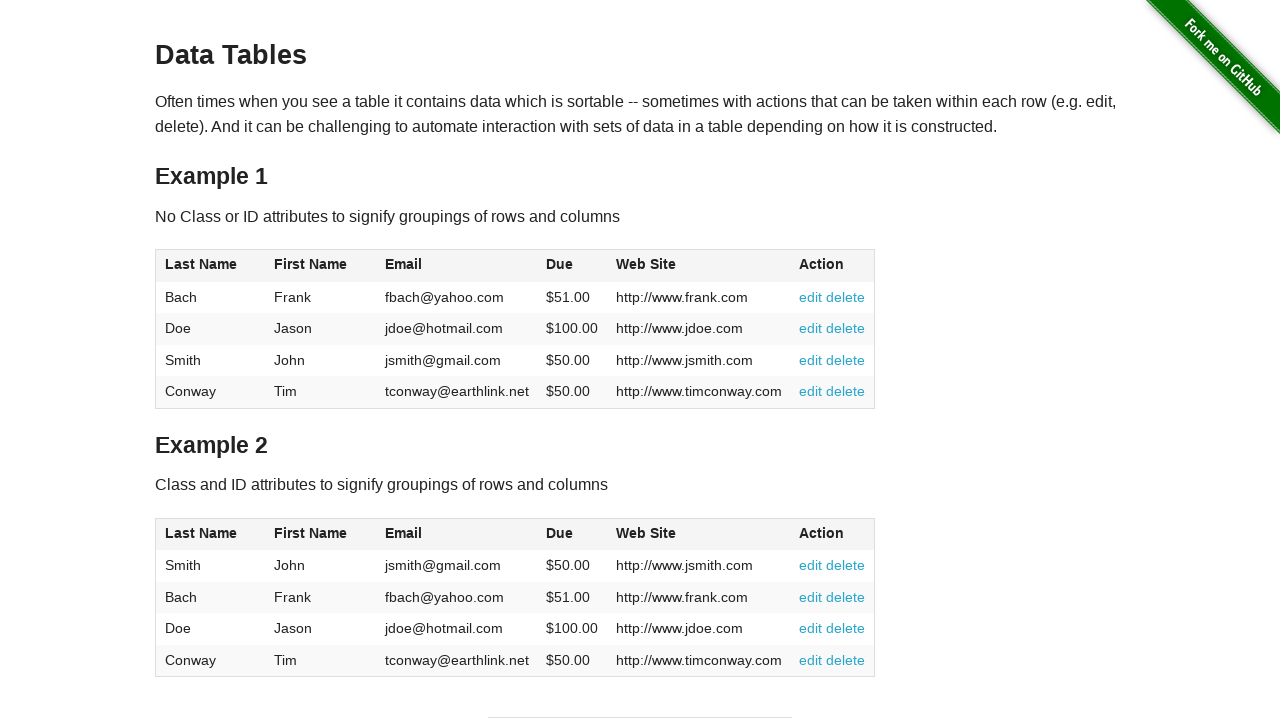

Retrieved all Email column cell elements
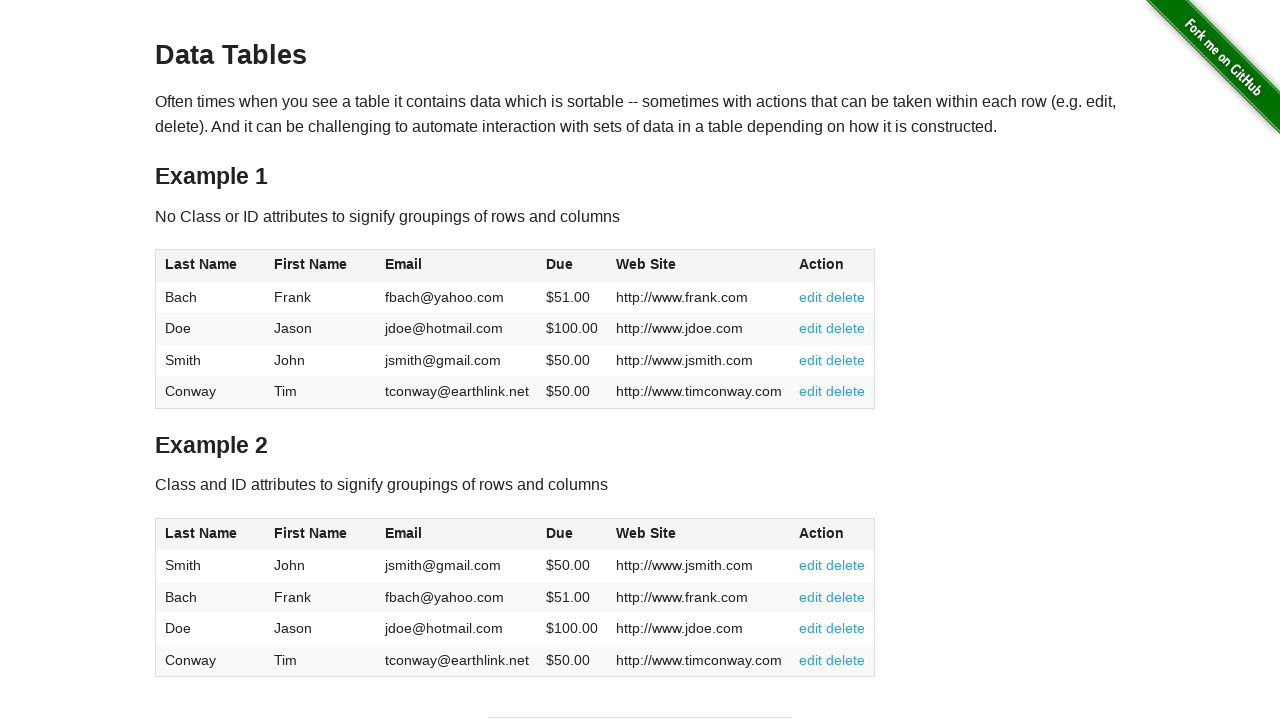

Extracted email text values from cells
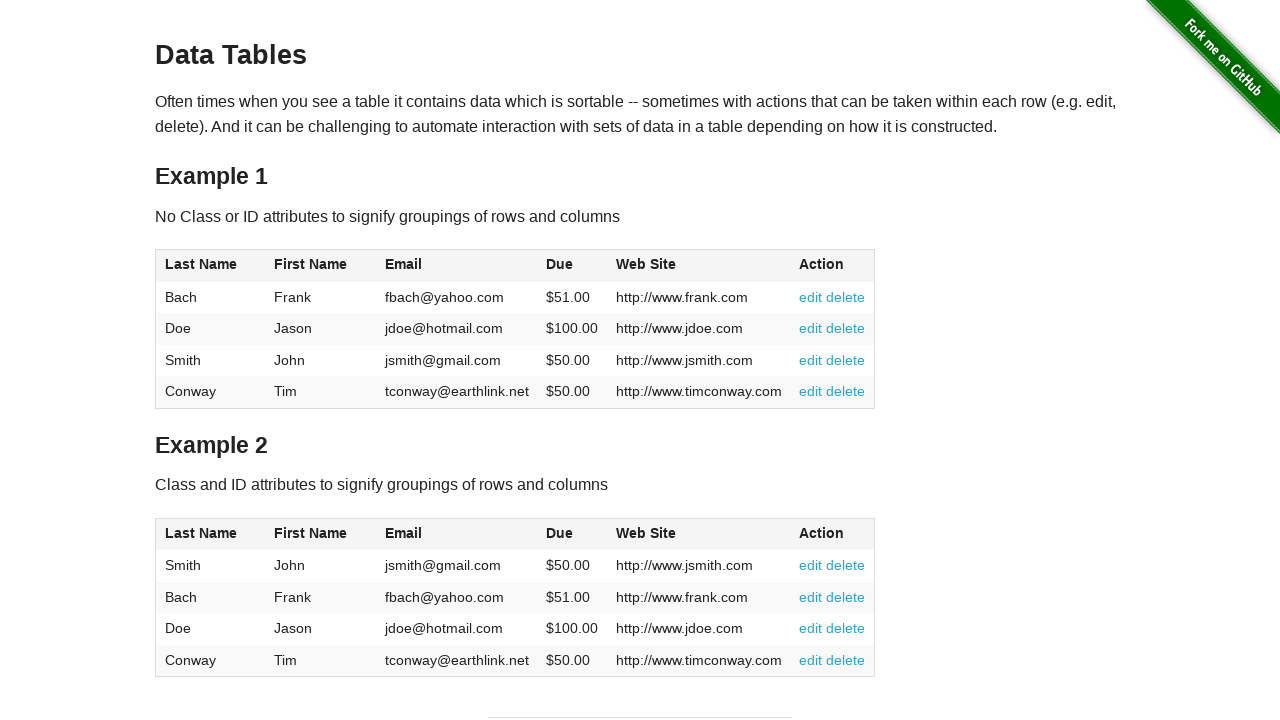

Verified Email column is sorted alphabetically in ascending order
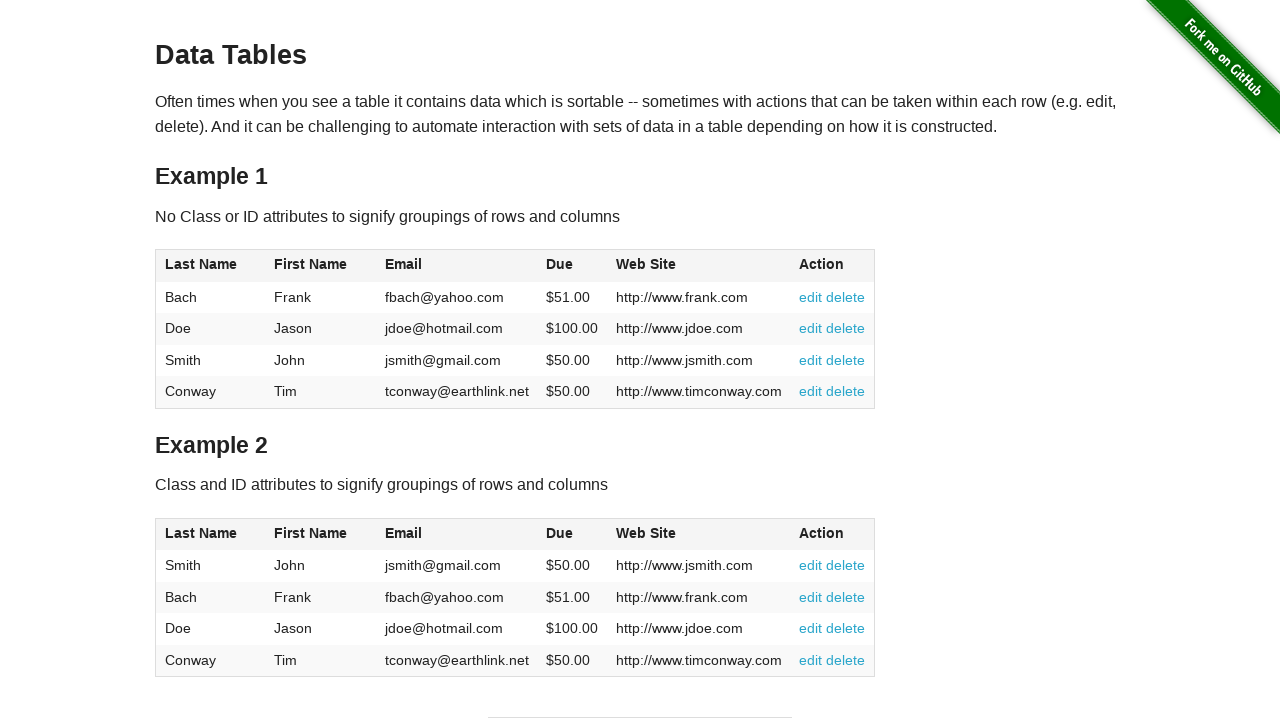

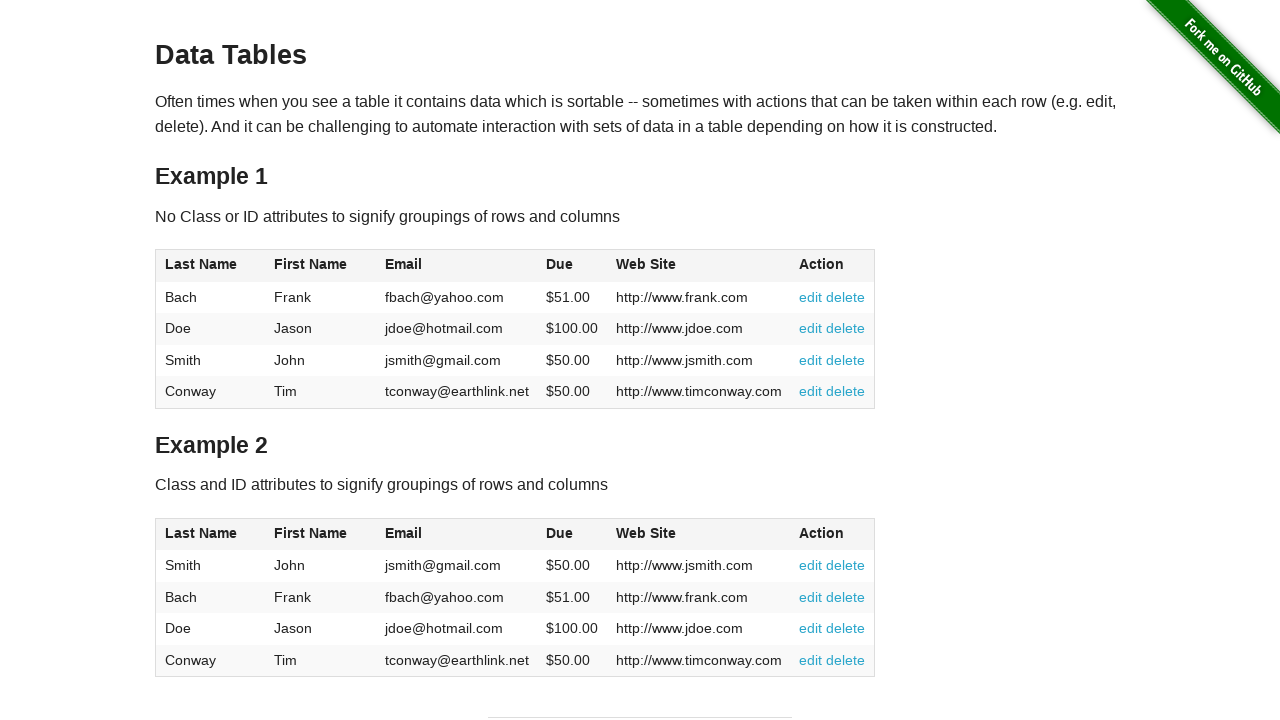